Tests an explicit wait scenario where the script waits for a price to change to 100, clicks a book button, calculates a mathematical value based on displayed input, fills in the answer, and submits the form.

Starting URL: http://suninjuly.github.io/explicit_wait2.html

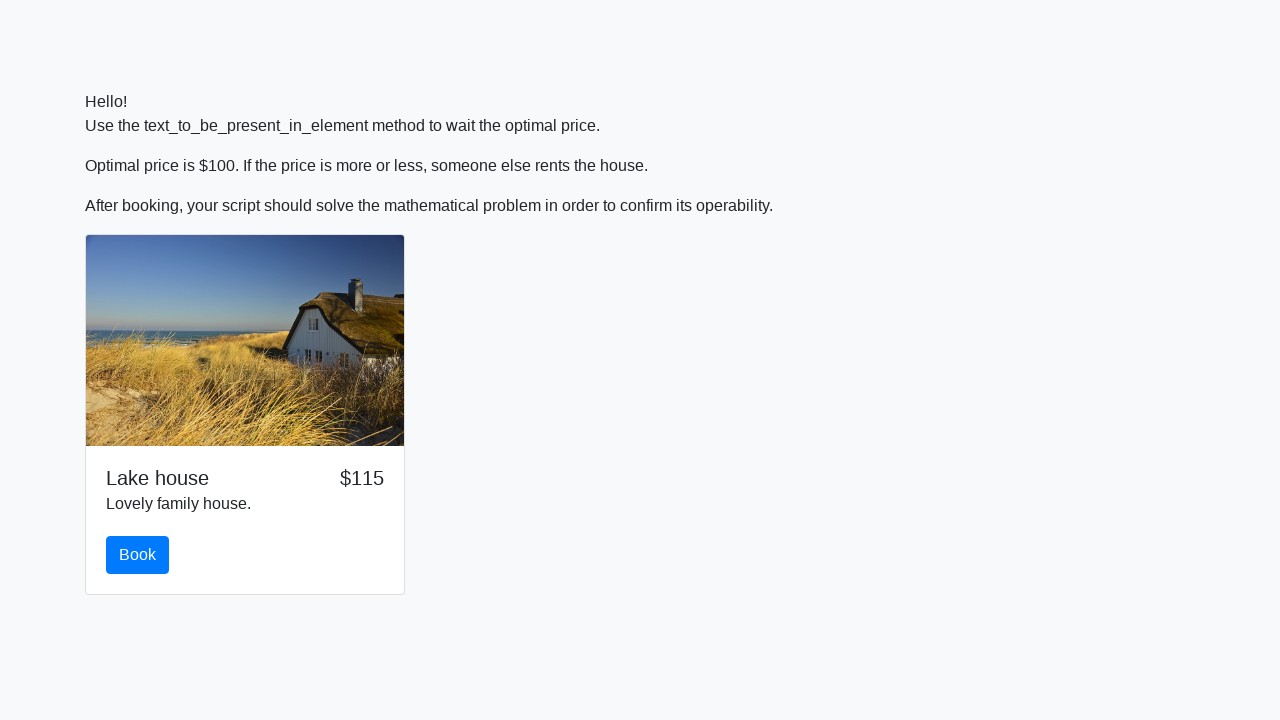

Waited for price to change to 100
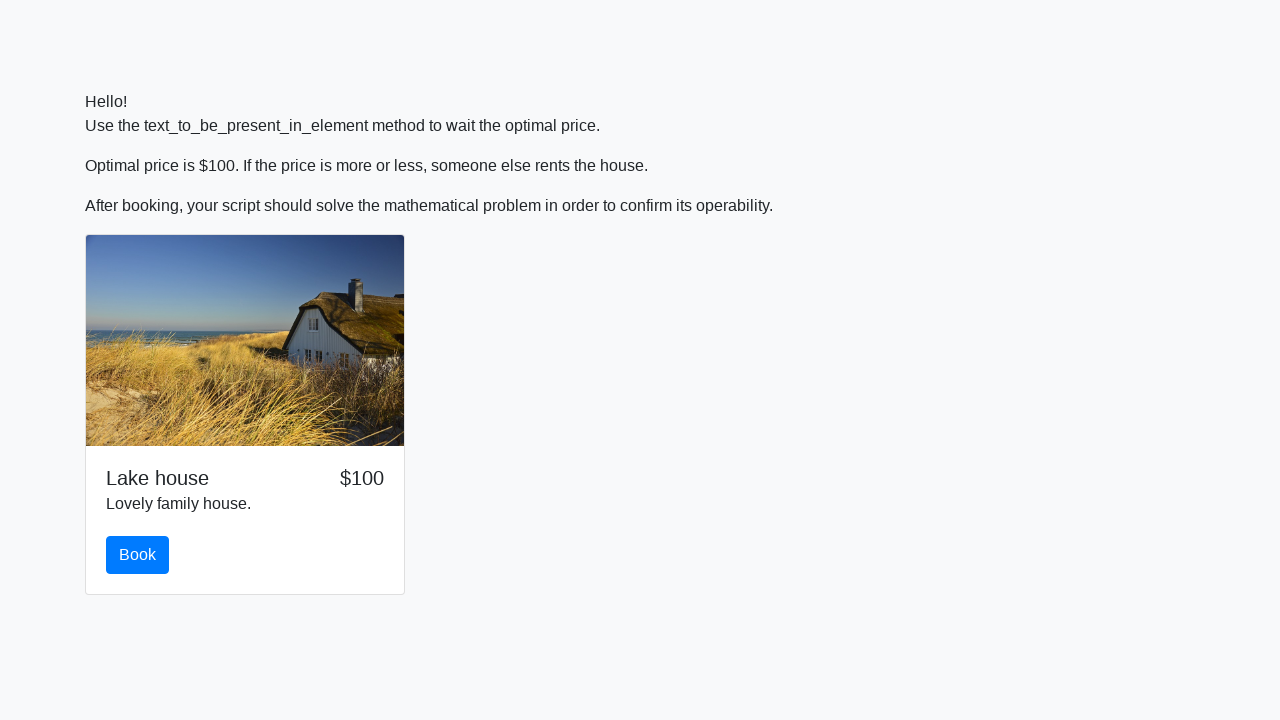

Book button became visible
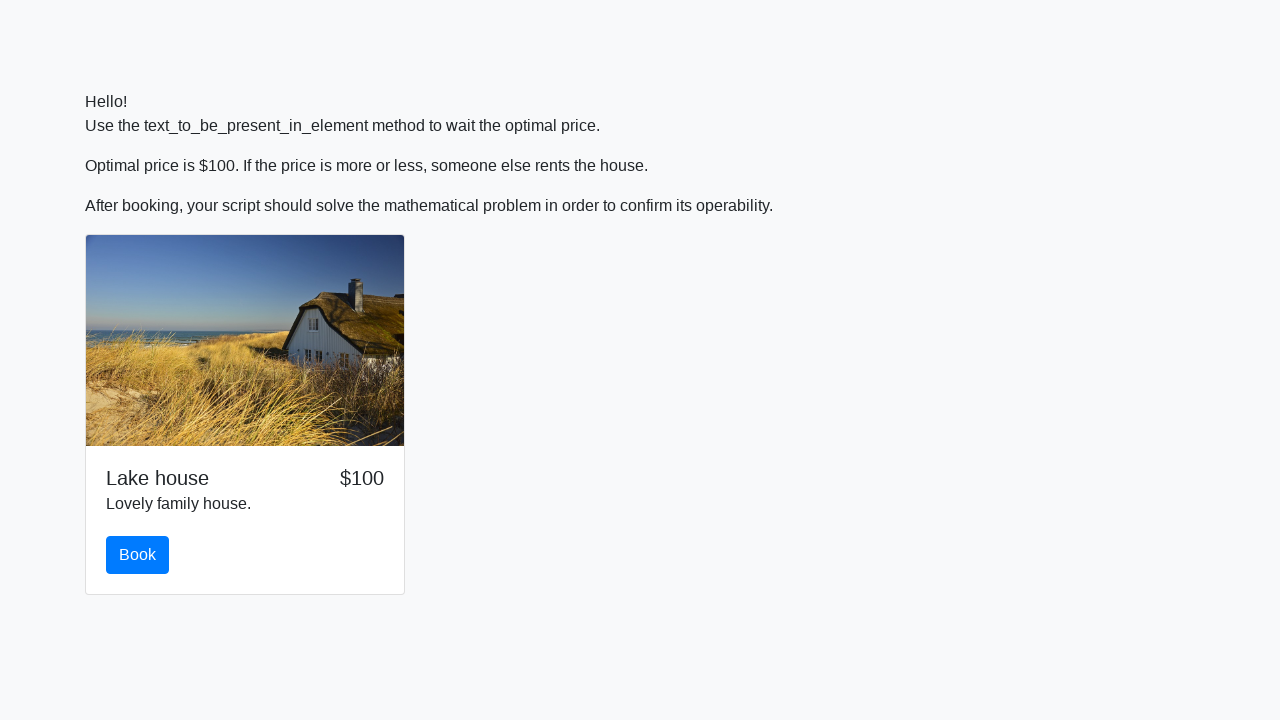

Clicked the book button at (138, 555) on #book
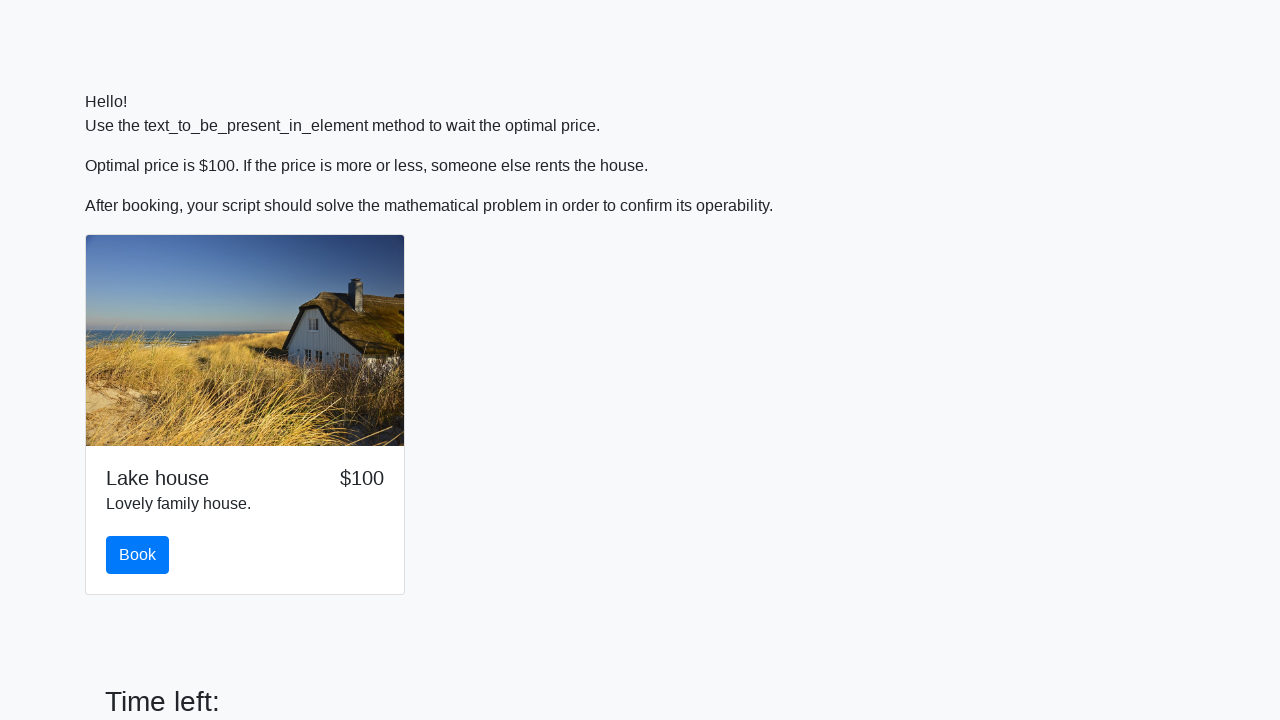

Retrieved input value: 657
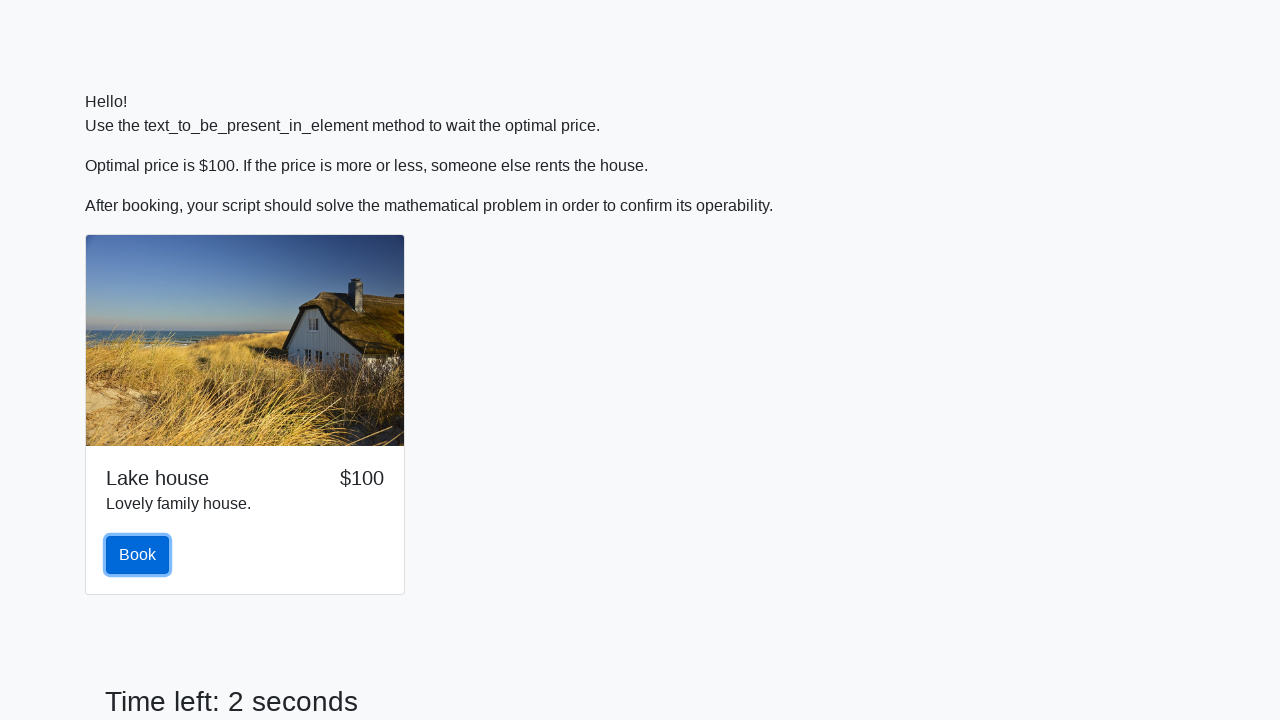

Calculated answer: 1.5585163675762297 using formula log(|12*sin(x)|)
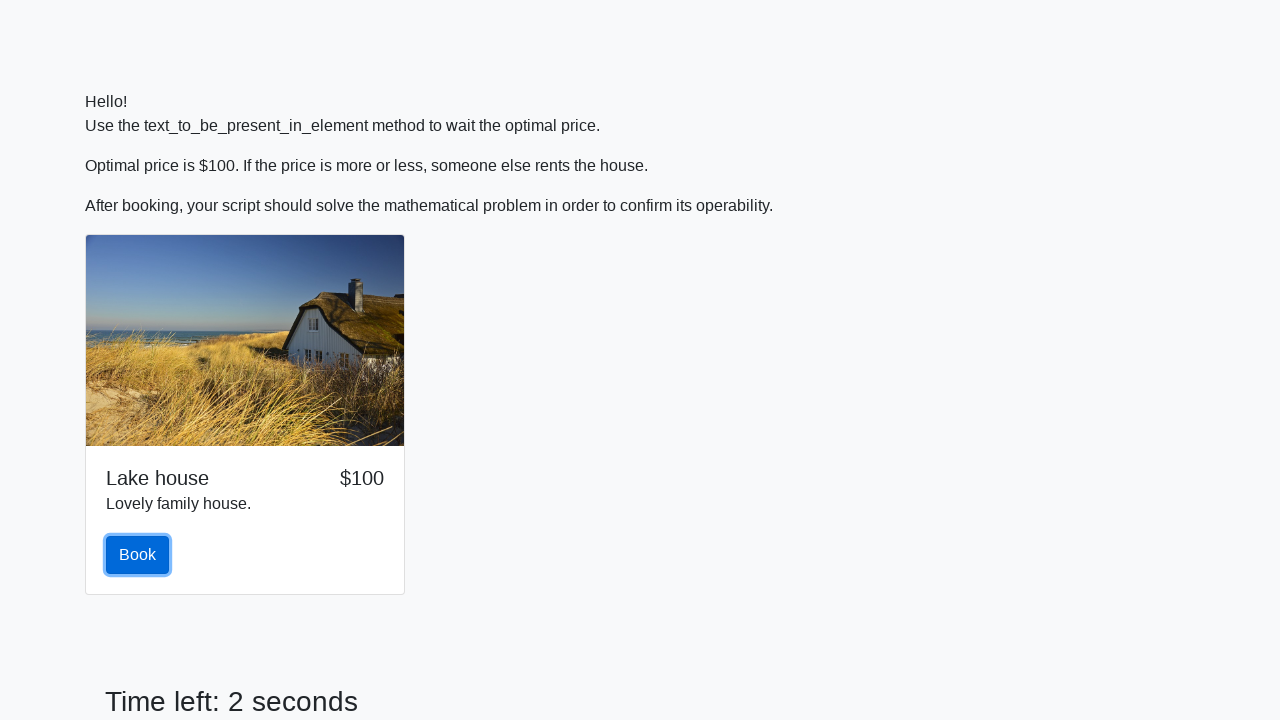

Filled answer field with calculated value: 1.5585163675762297 on #answer
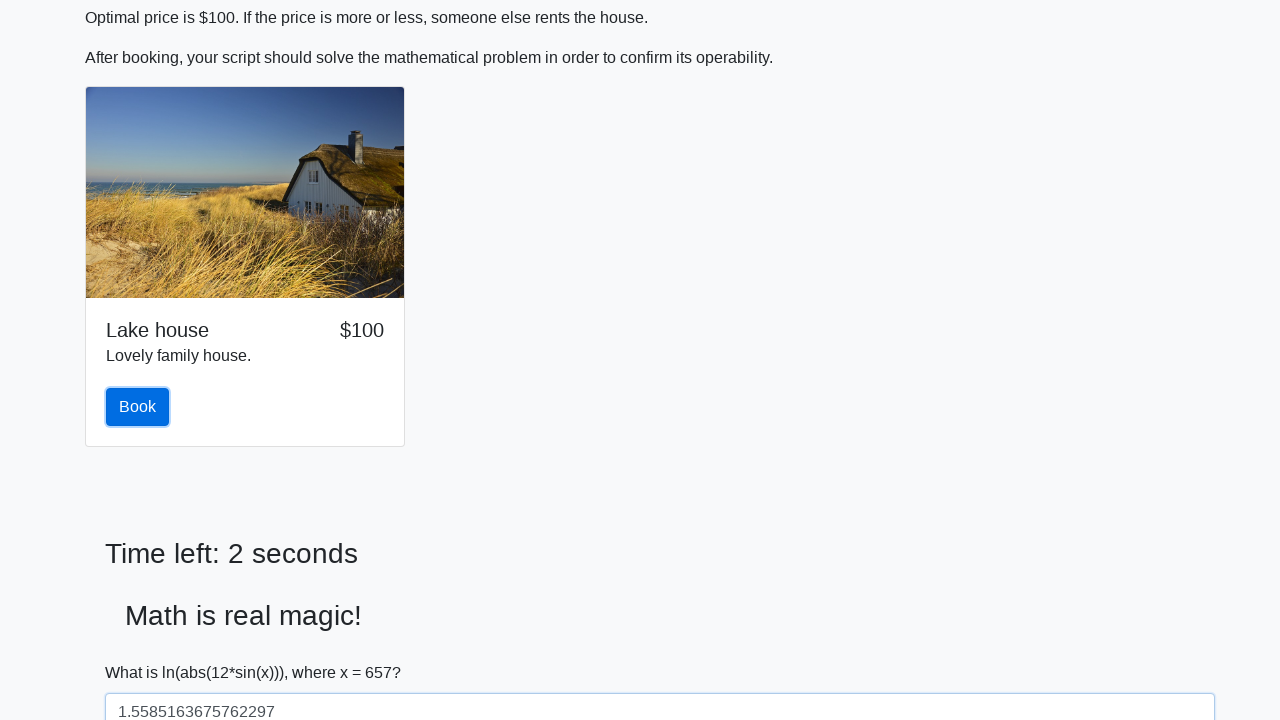

Clicked the solve button to submit the form at (143, 651) on #solve
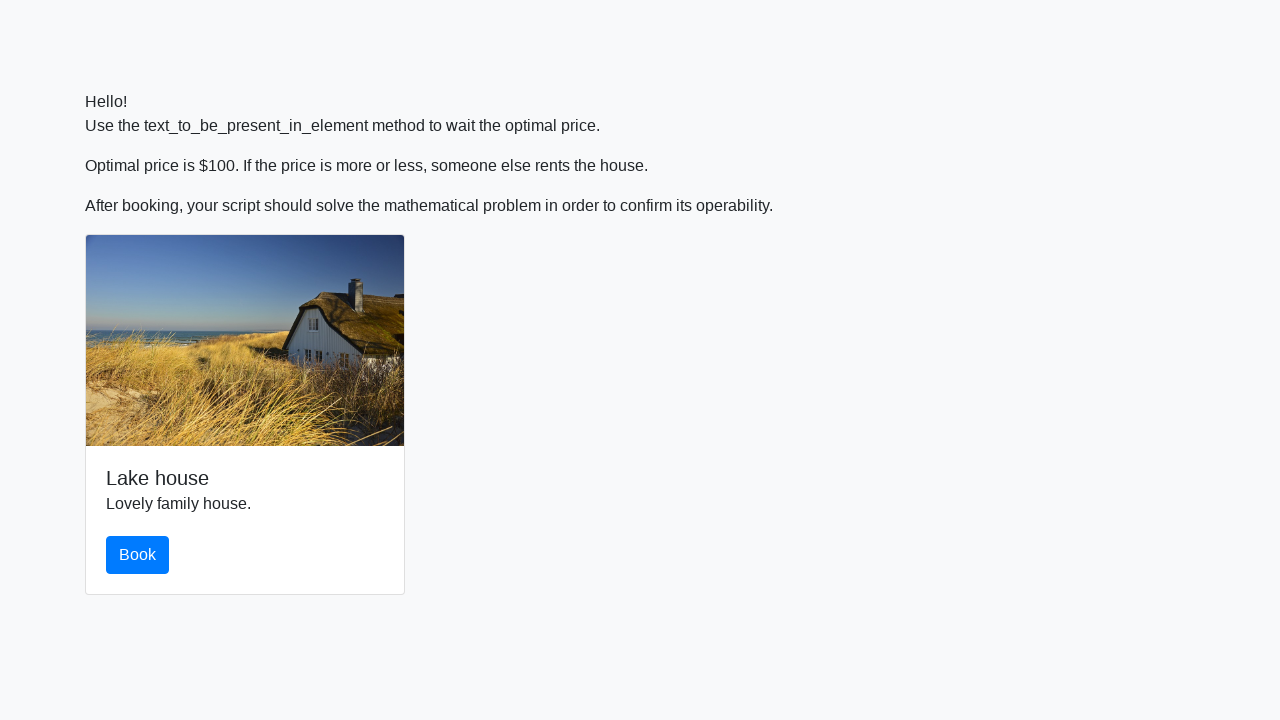

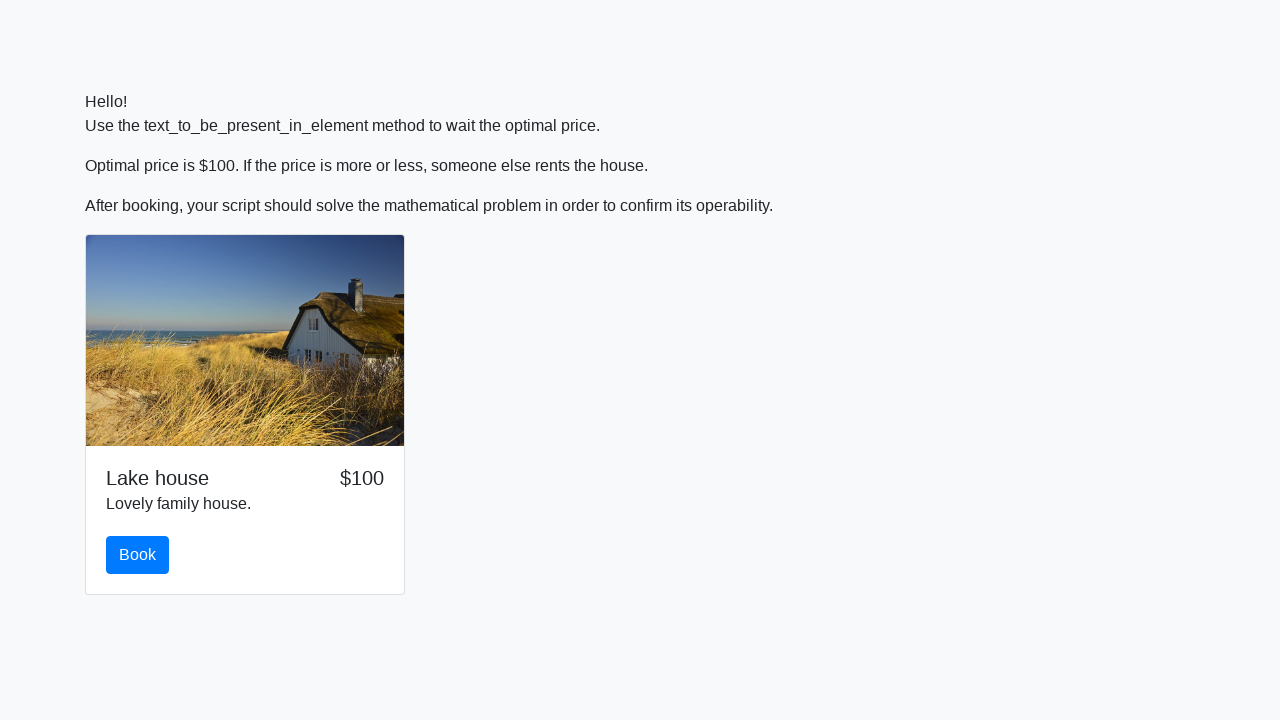